Navigates to UCSD's Schedule of Classes page, selects a subject from the dropdown, and submits the form to view course listings

Starting URL: https://act.ucsd.edu/scheduleOfClasses/scheduleOfClassesStudent.htm

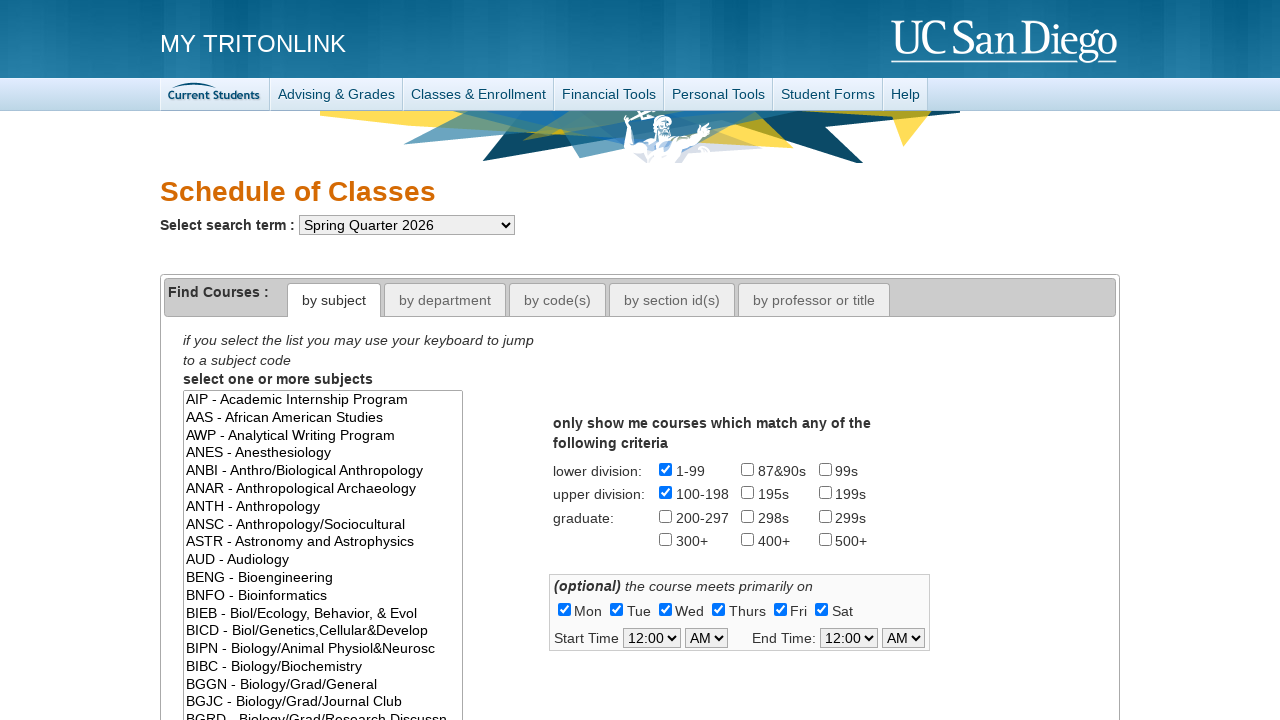

Subject dropdown loaded
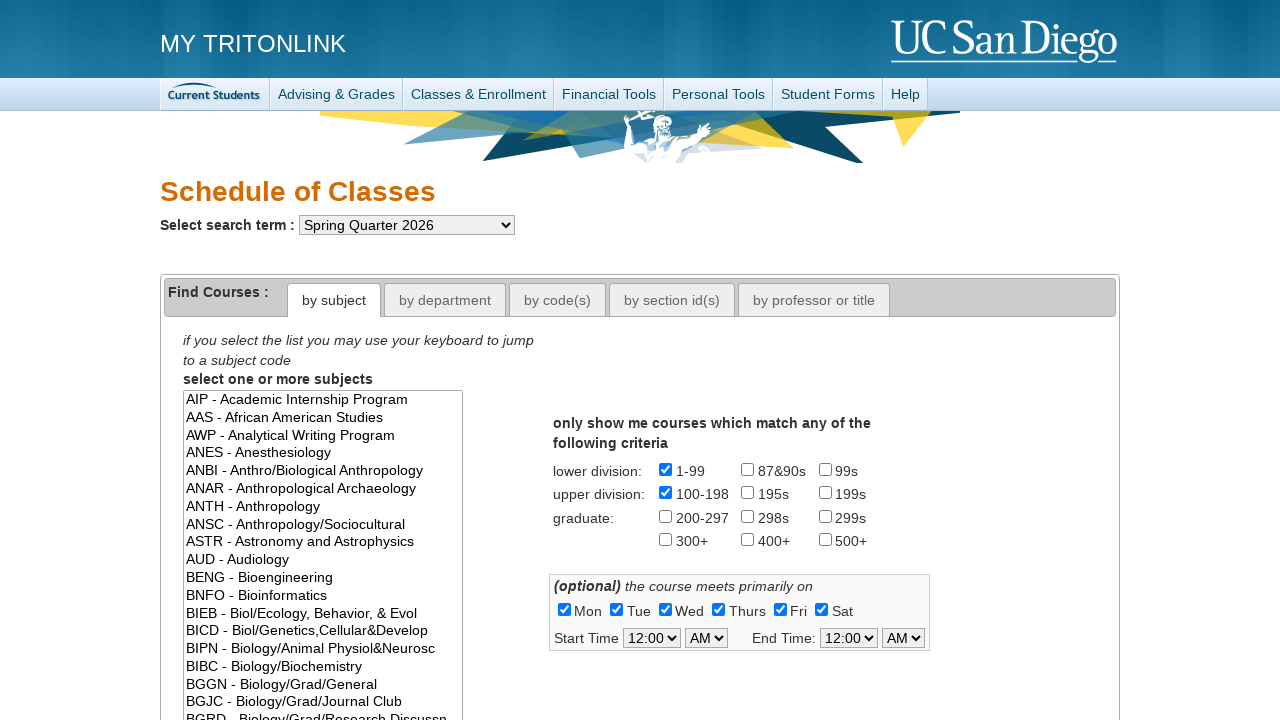

Selected third subject from dropdown on select#selectedSubjects
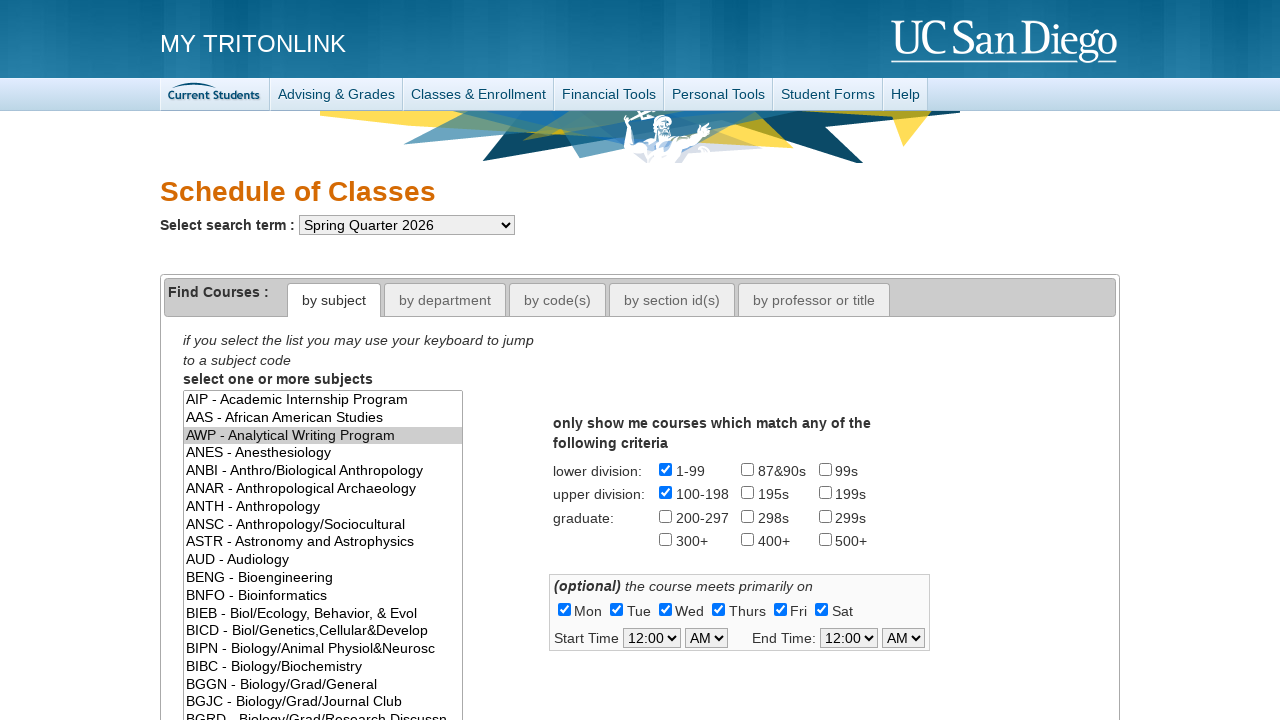

Clicked submit button to search for classes at (647, 536) on xpath=//*[@id="socFacSubmit"]
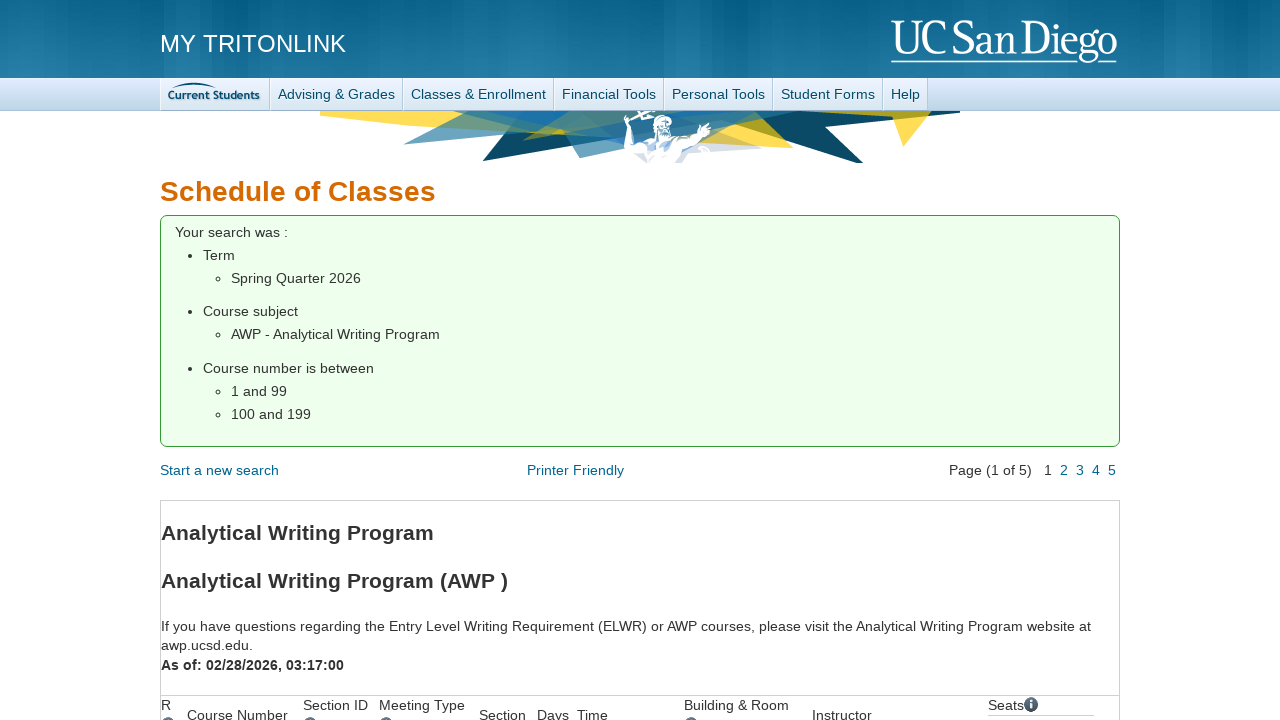

Course listings loaded
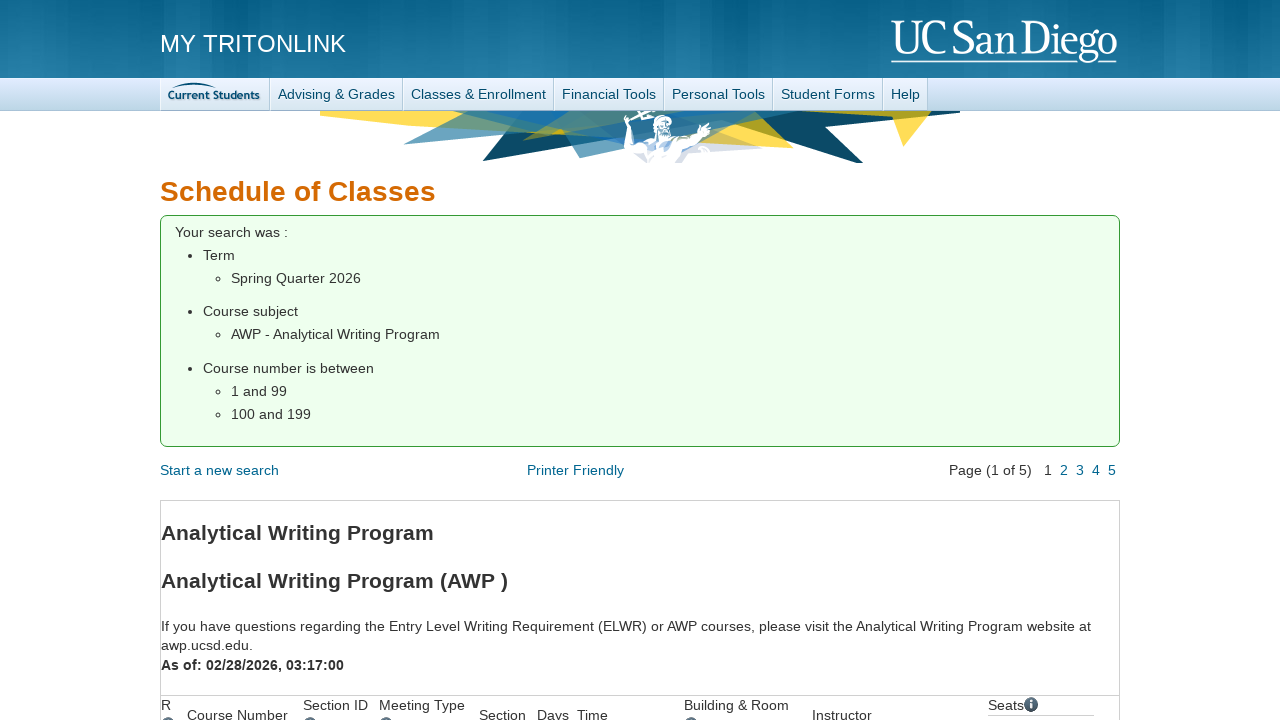

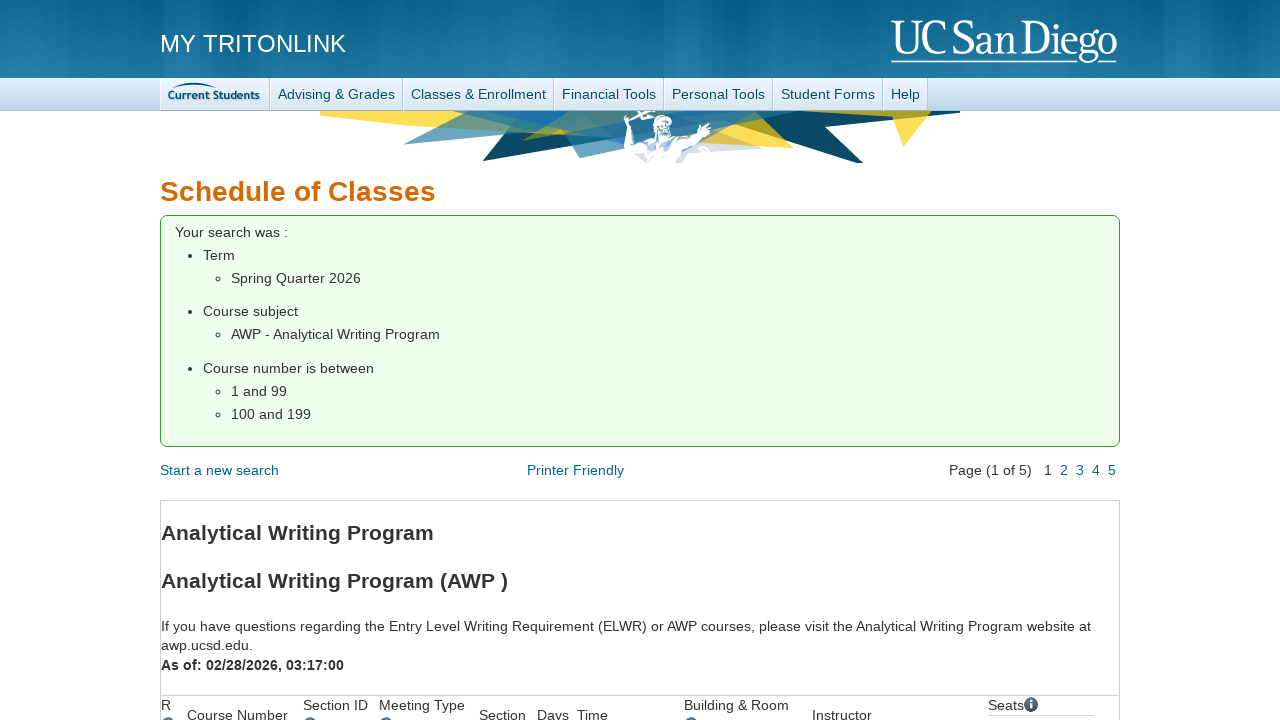